Navigates to an automation practice page and demonstrates XPath traversal by locating an element using parent-child-sibling relationships

Starting URL: https://rahulshettyacademy.com/AutomationPractice/

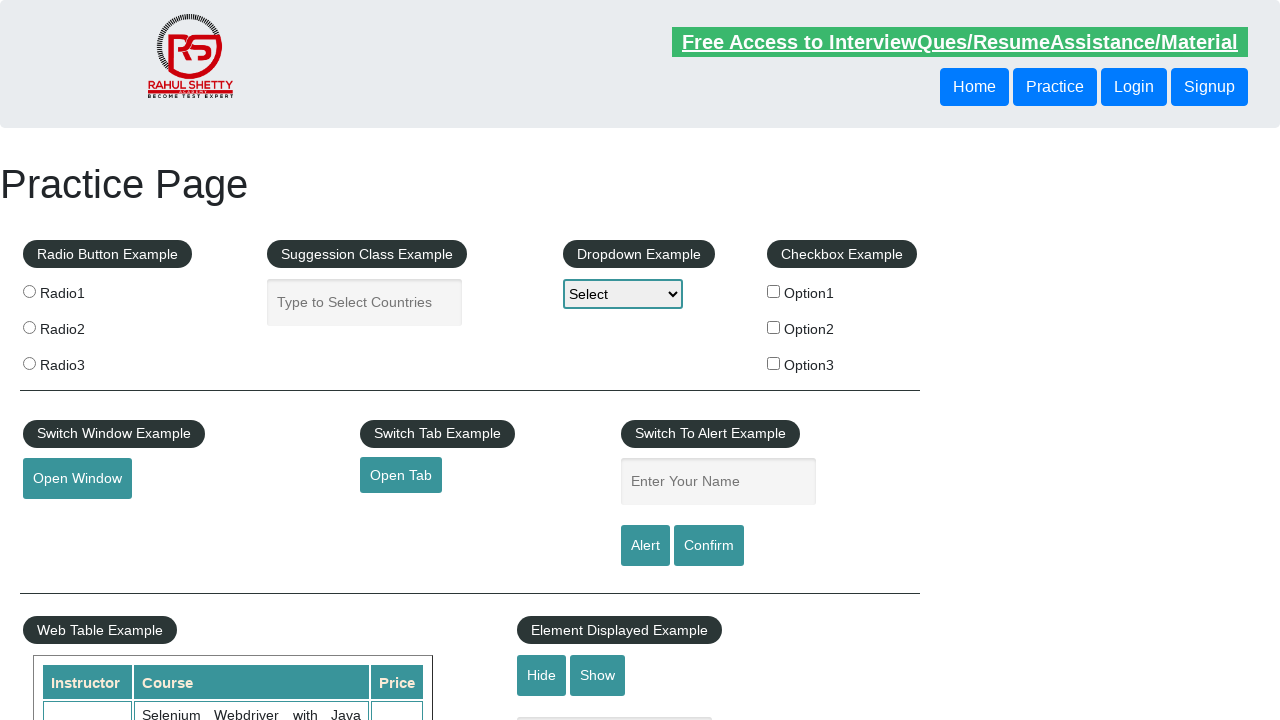

Navigated to Rahul Shetty Academy automation practice page
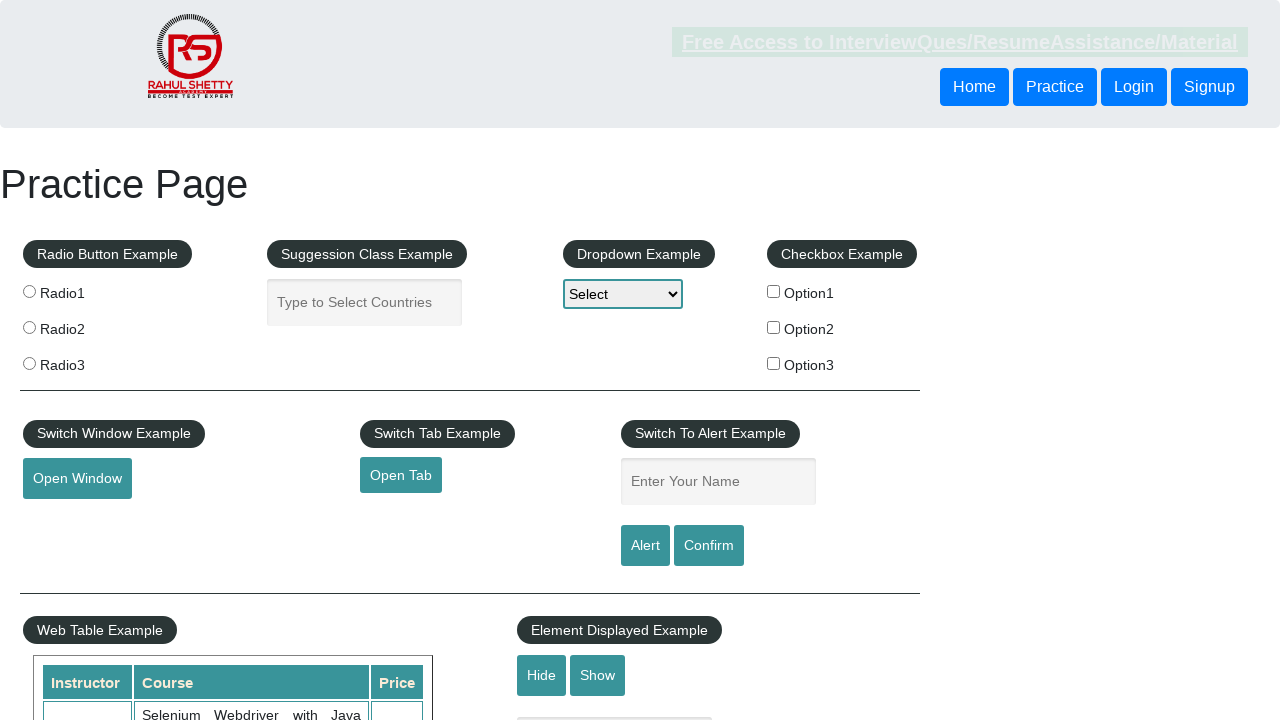

Located button using XPath parent-child-sibling traversal and extracted text content
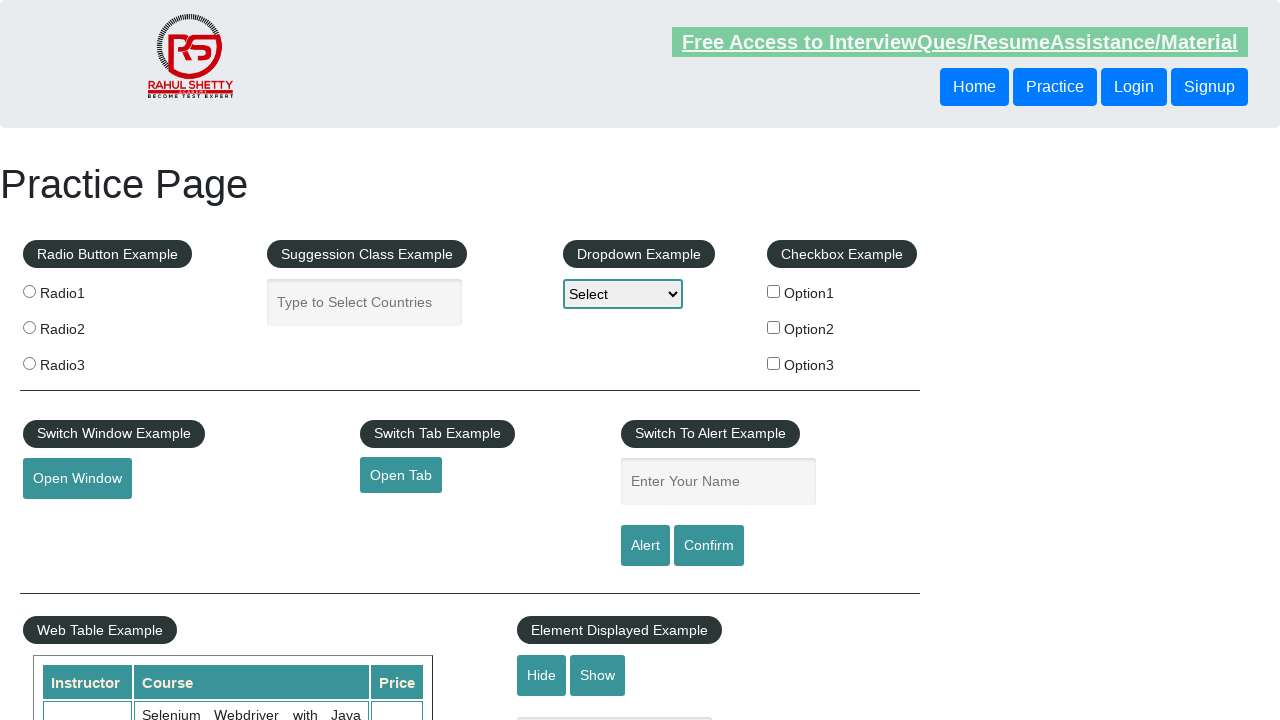

Printed button text: Login
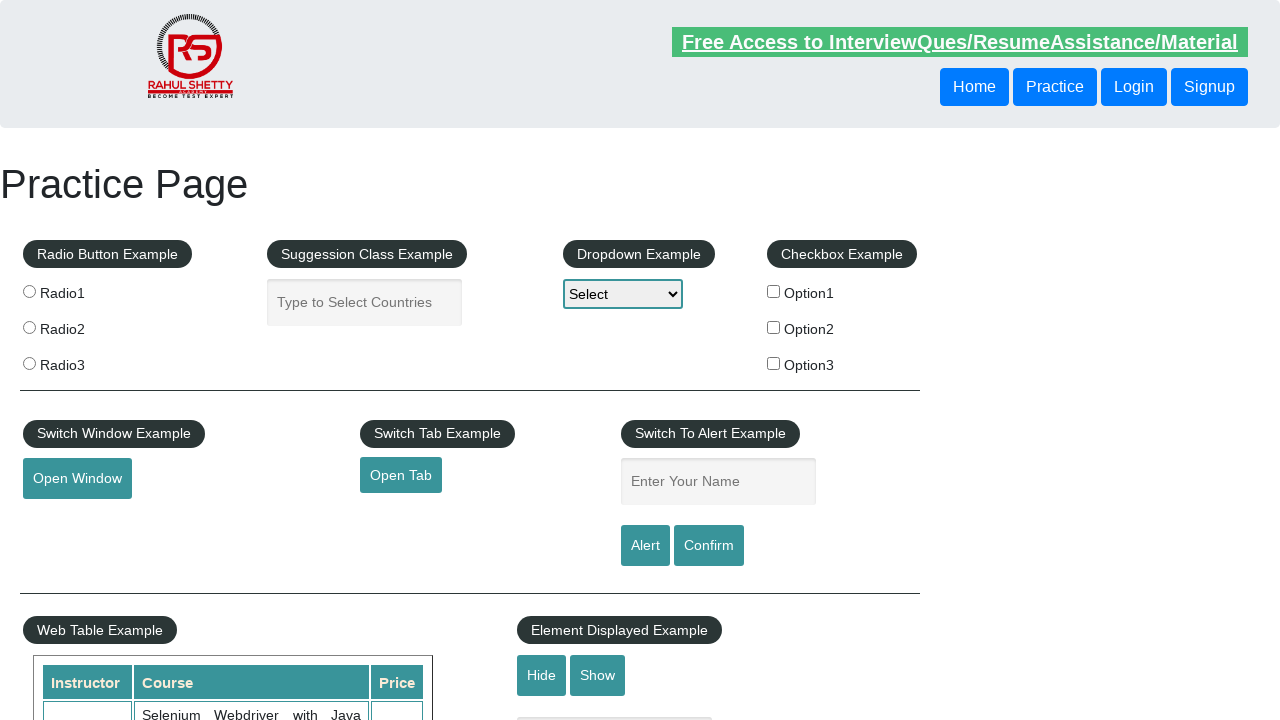

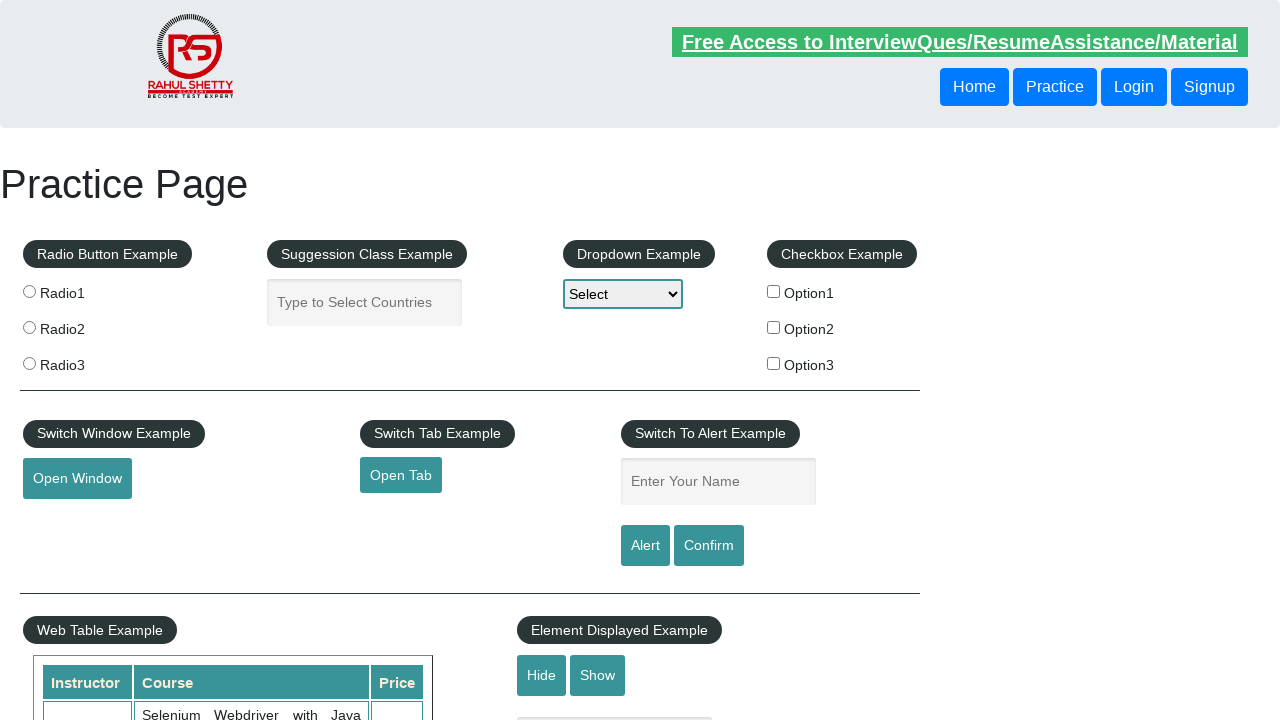